Tests context menu functionality by clicking the Context Menu link, performing a right-click action on a specific element, and handling the resulting alert

Starting URL: https://the-internet.herokuapp.com

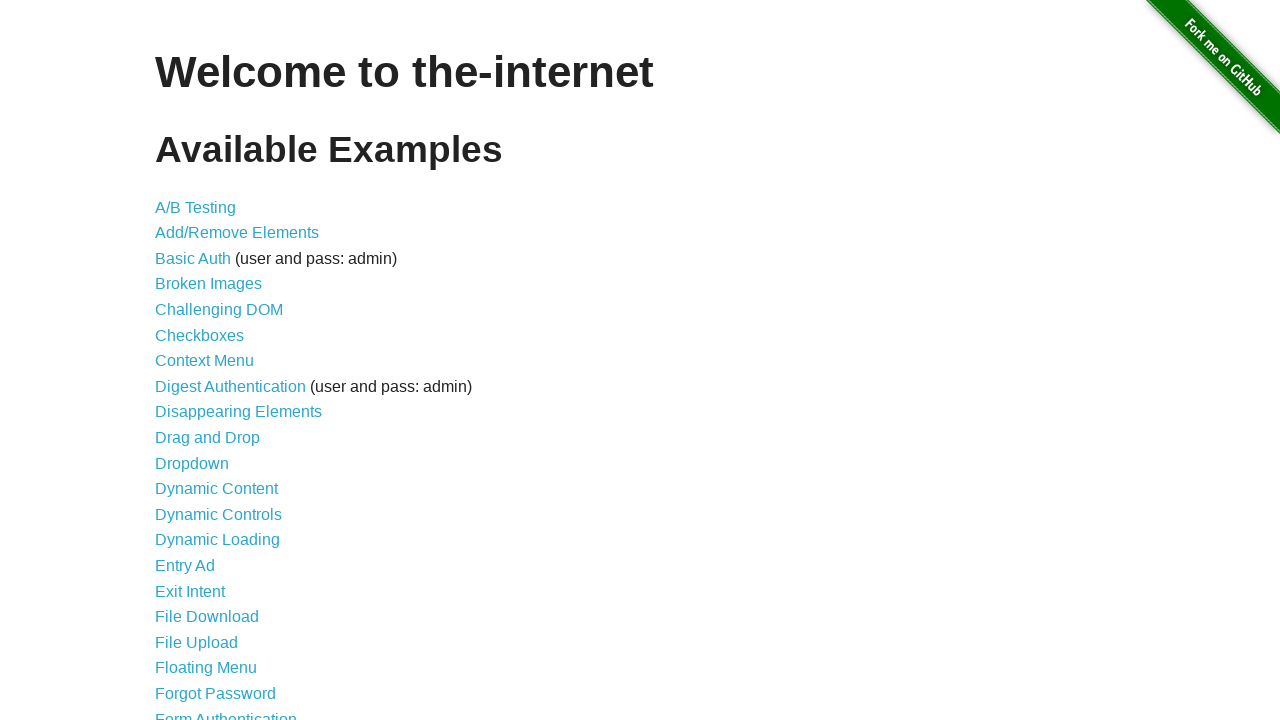

Clicked on the Context Menu link at (204, 361) on text=Context Menu
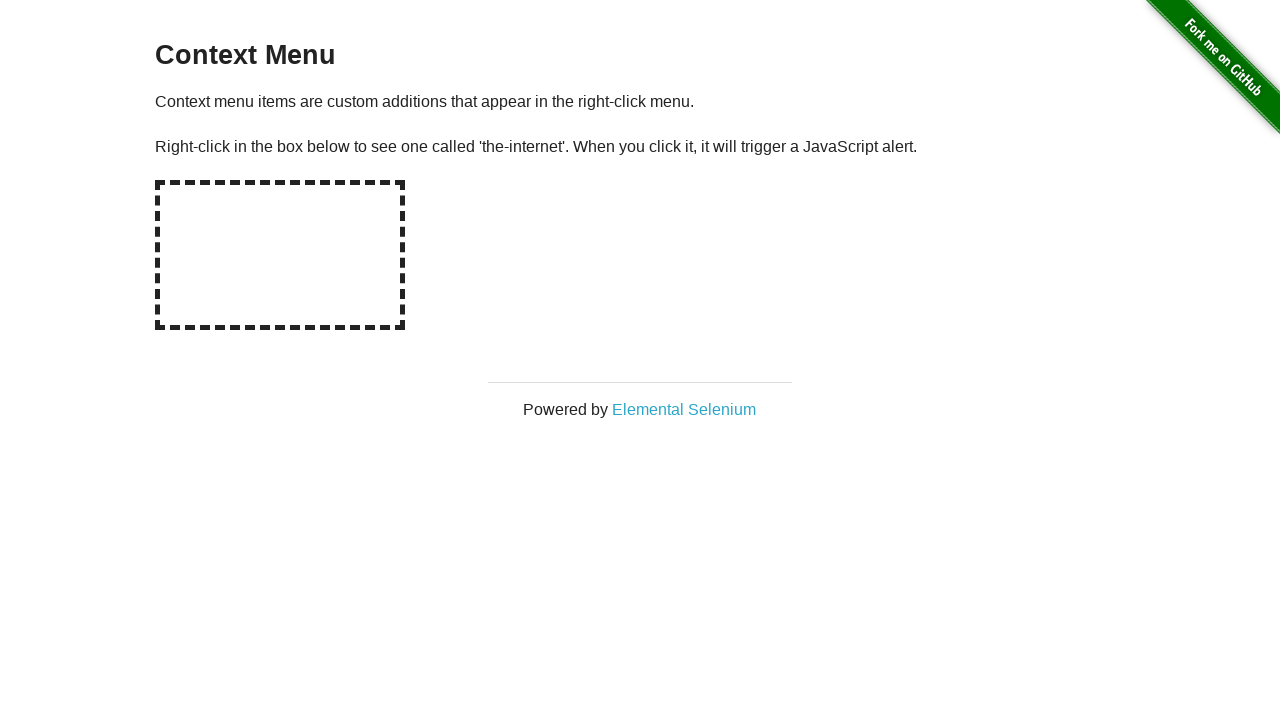

Context menu page loaded and hot-spot element is visible
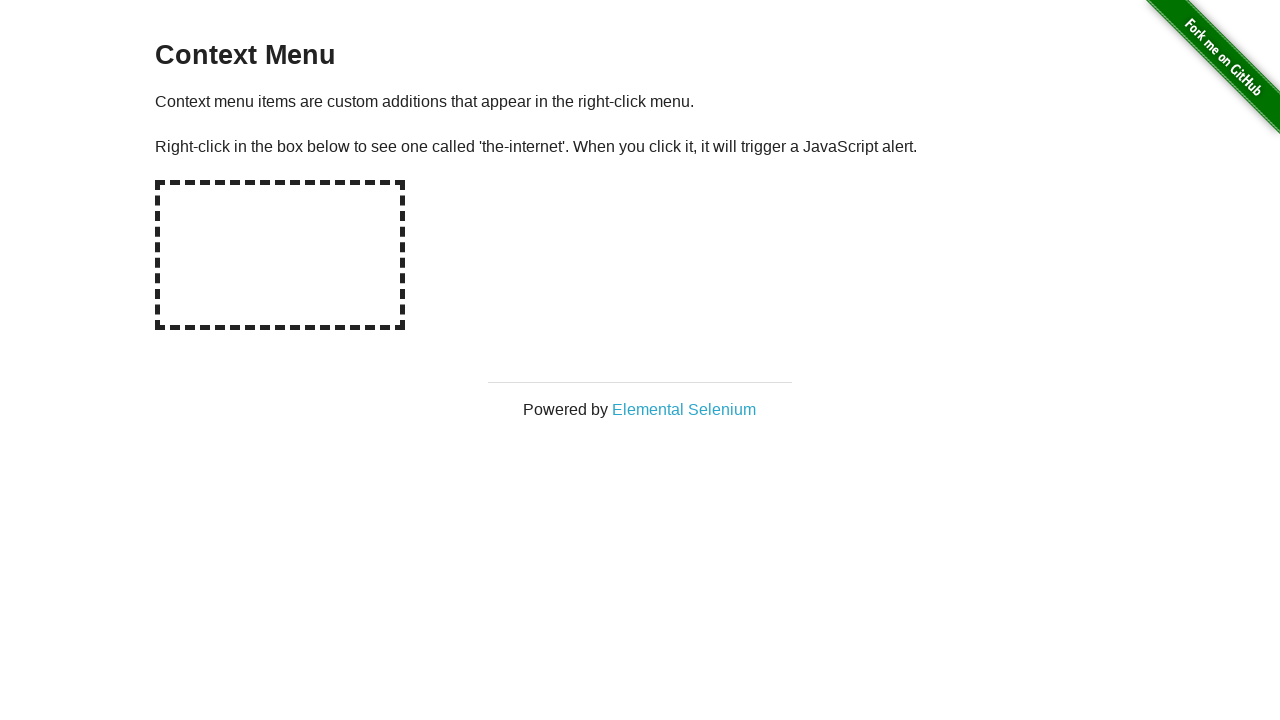

Right-clicked on the hot-spot element at (280, 255) on #hot-spot
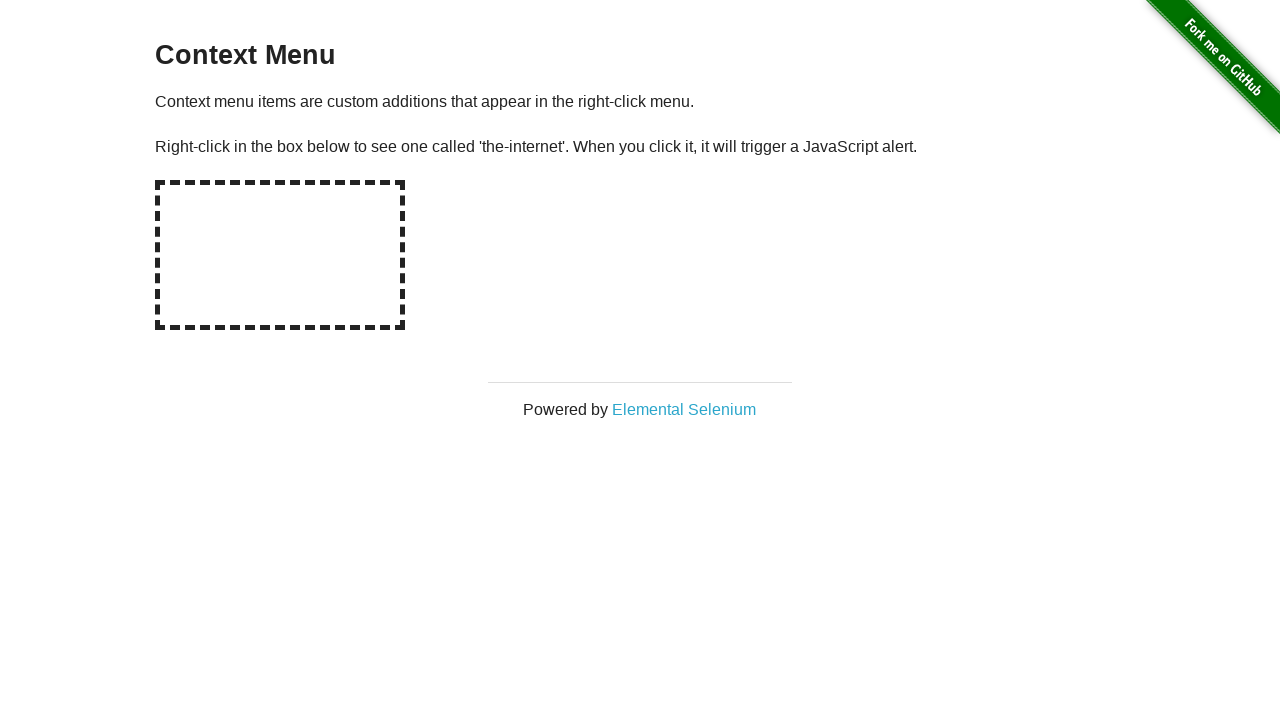

Alert dialog handler registered and accepted
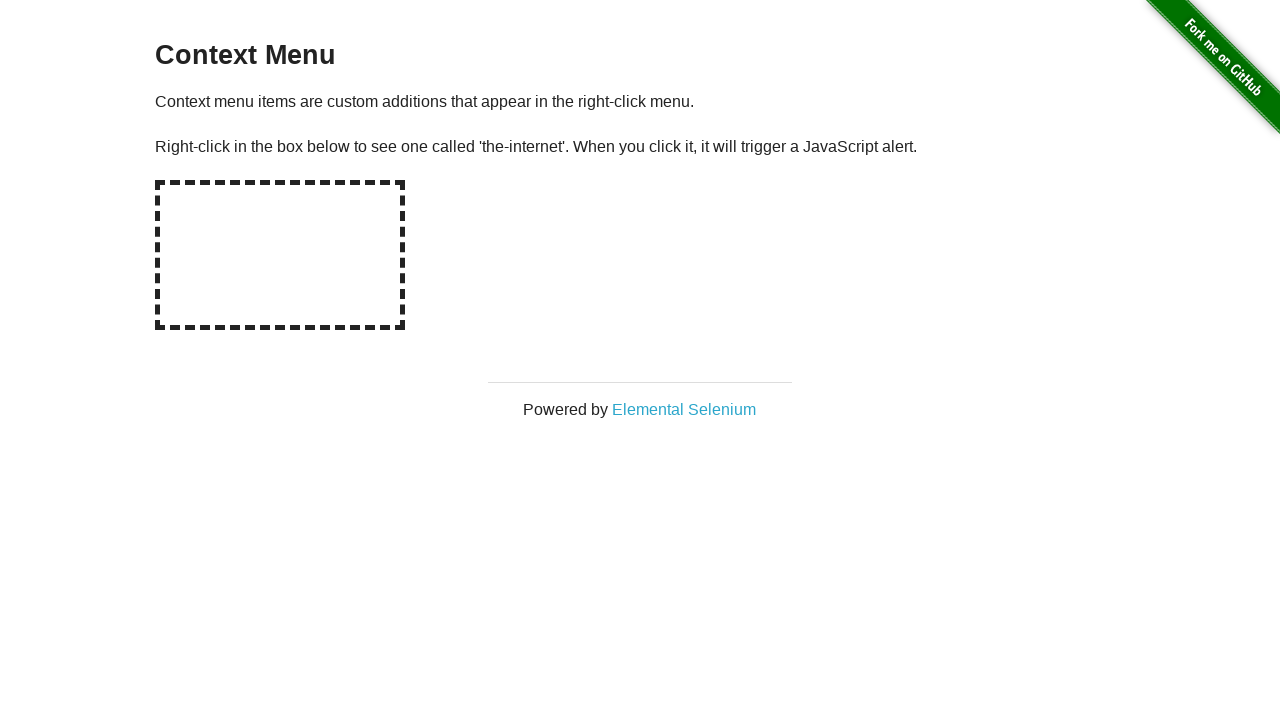

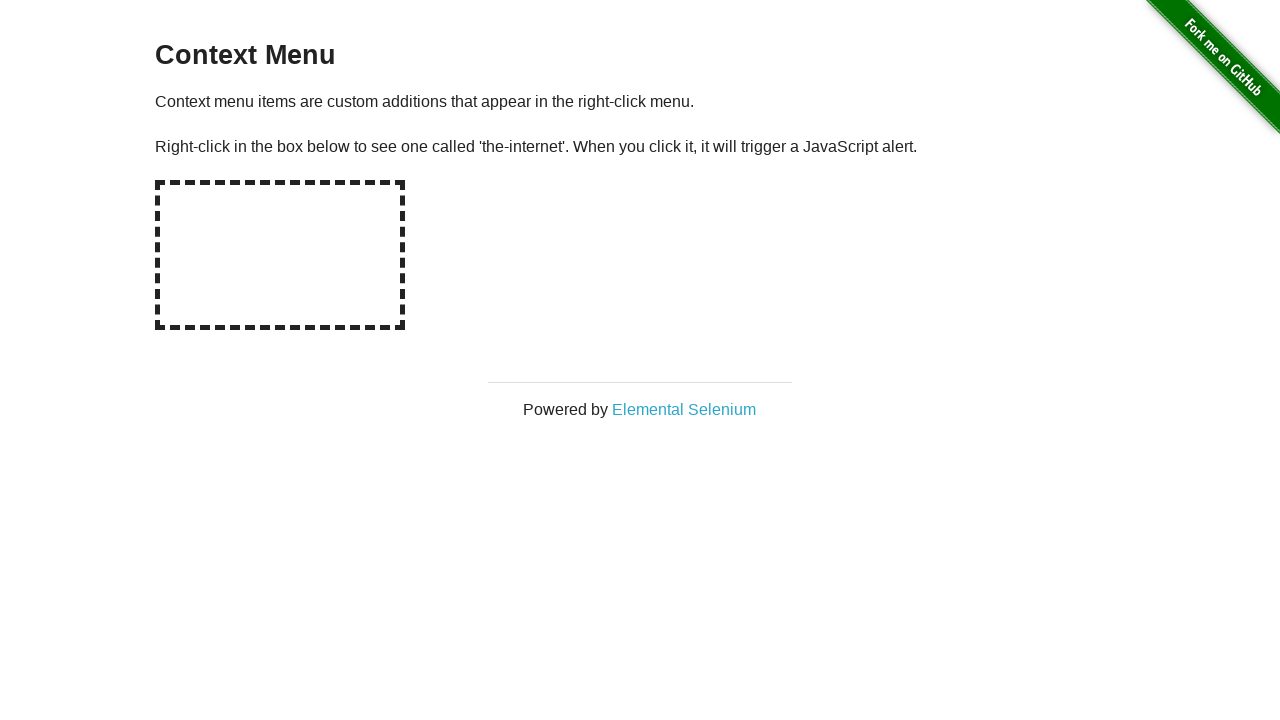